Tests opting out of A/B tests by first navigating to the homepage, adding an opt-out cookie, then navigating to the A/B test page to verify the opt-out works.

Starting URL: http://the-internet.herokuapp.com

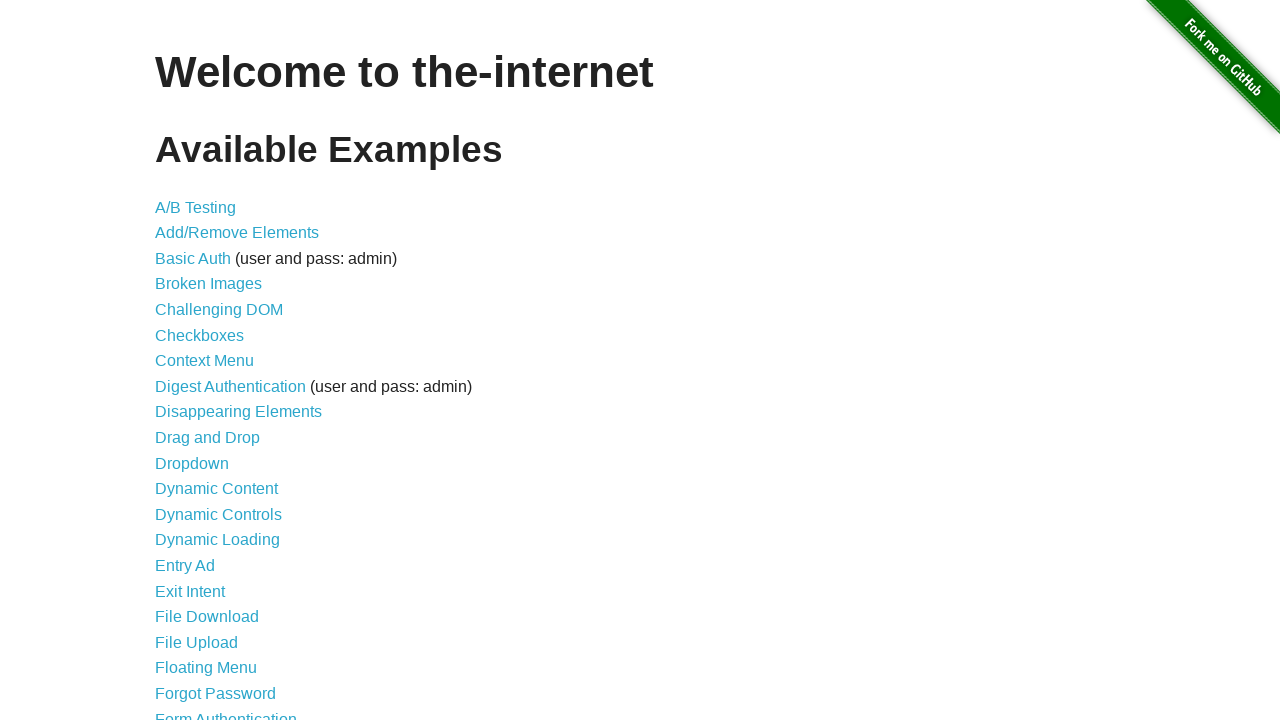

Added optimizelyOptOut cookie to opt out of A/B tests
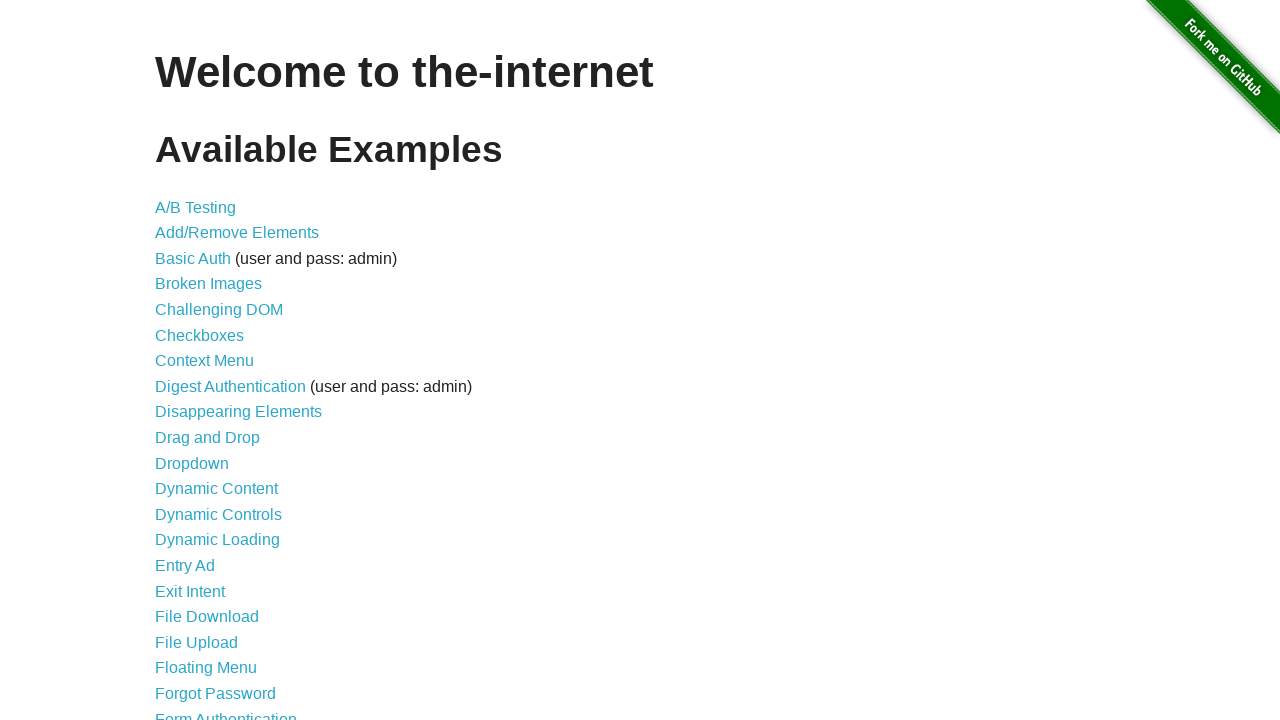

Navigated to A/B test page
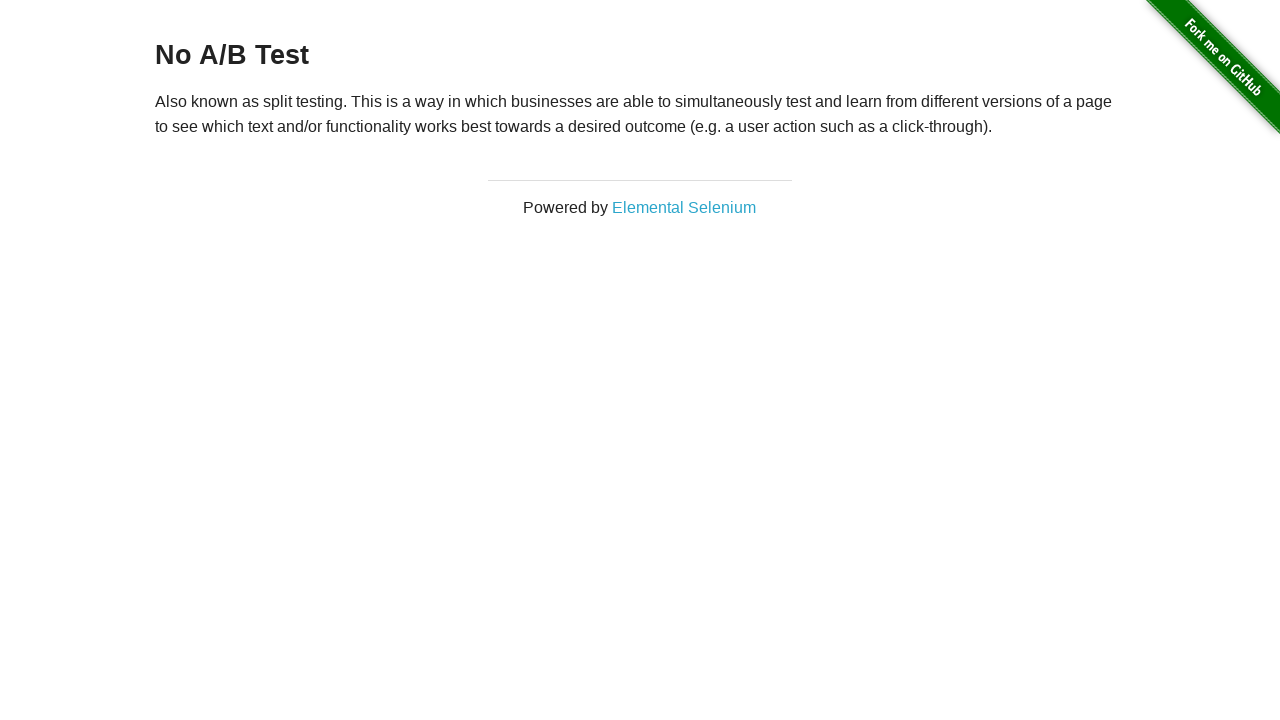

Retrieved heading text from A/B test page
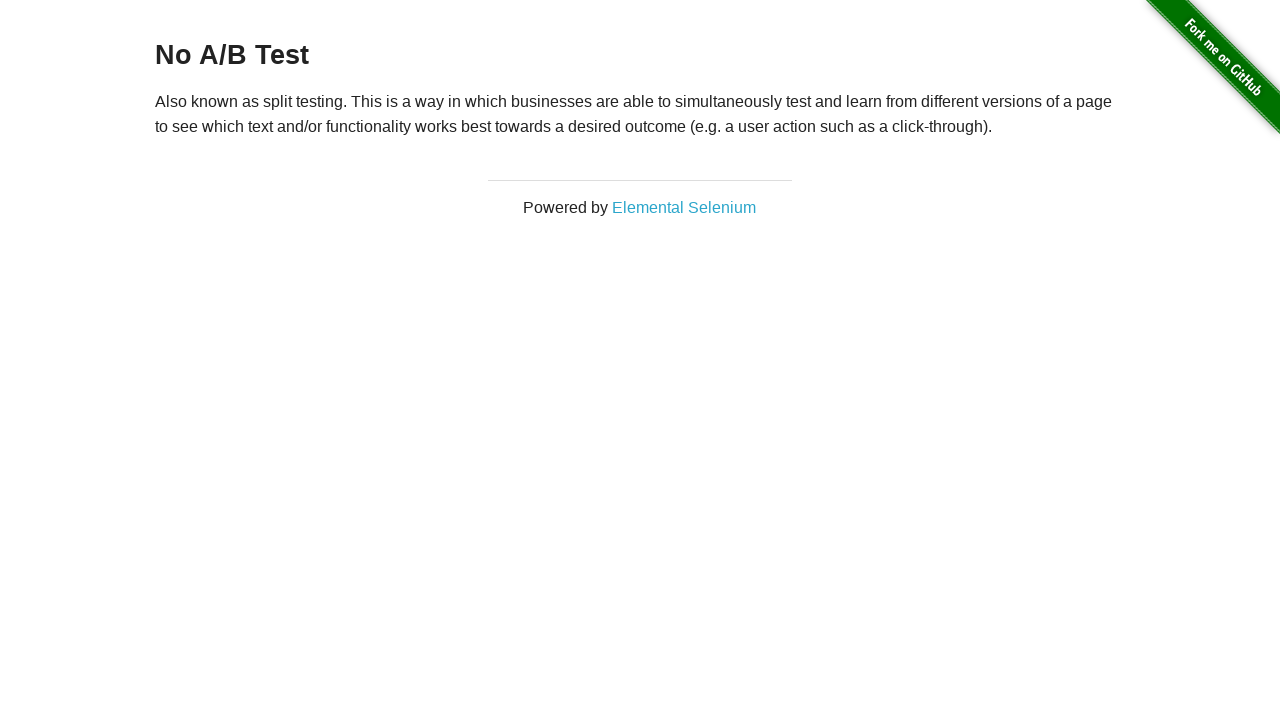

Verified opt-out worked: heading displays 'No A/B Test'
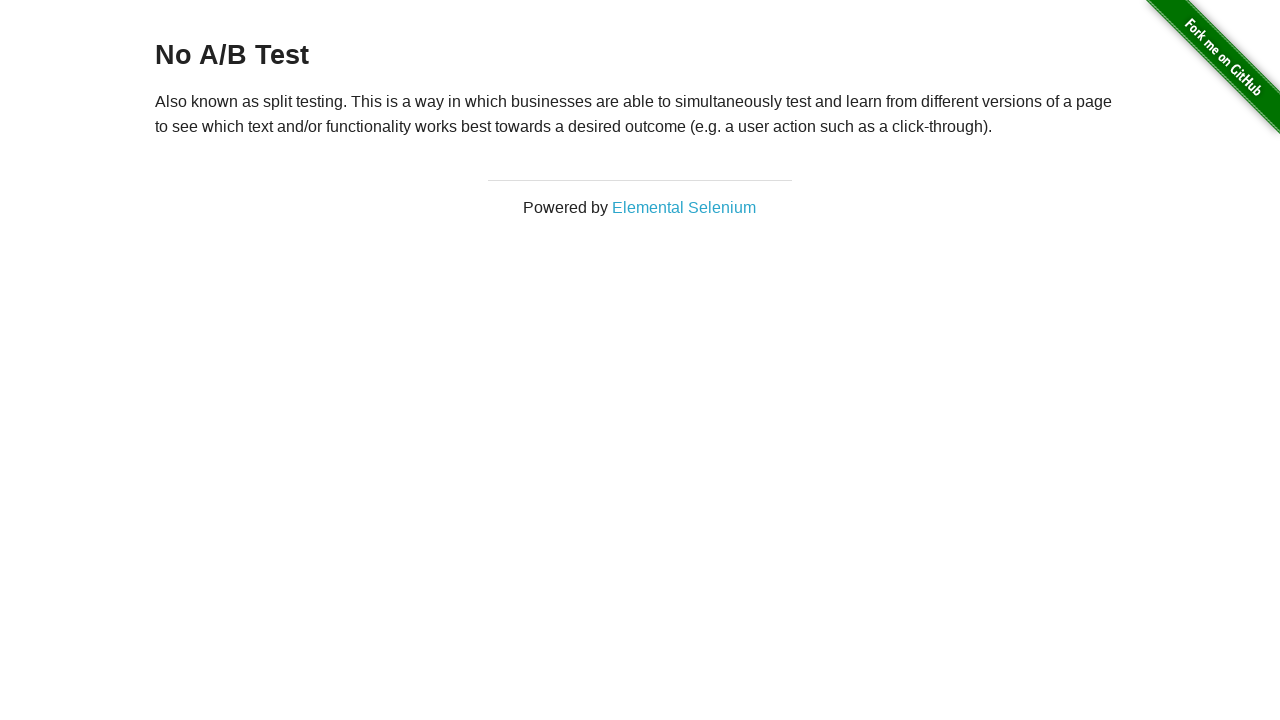

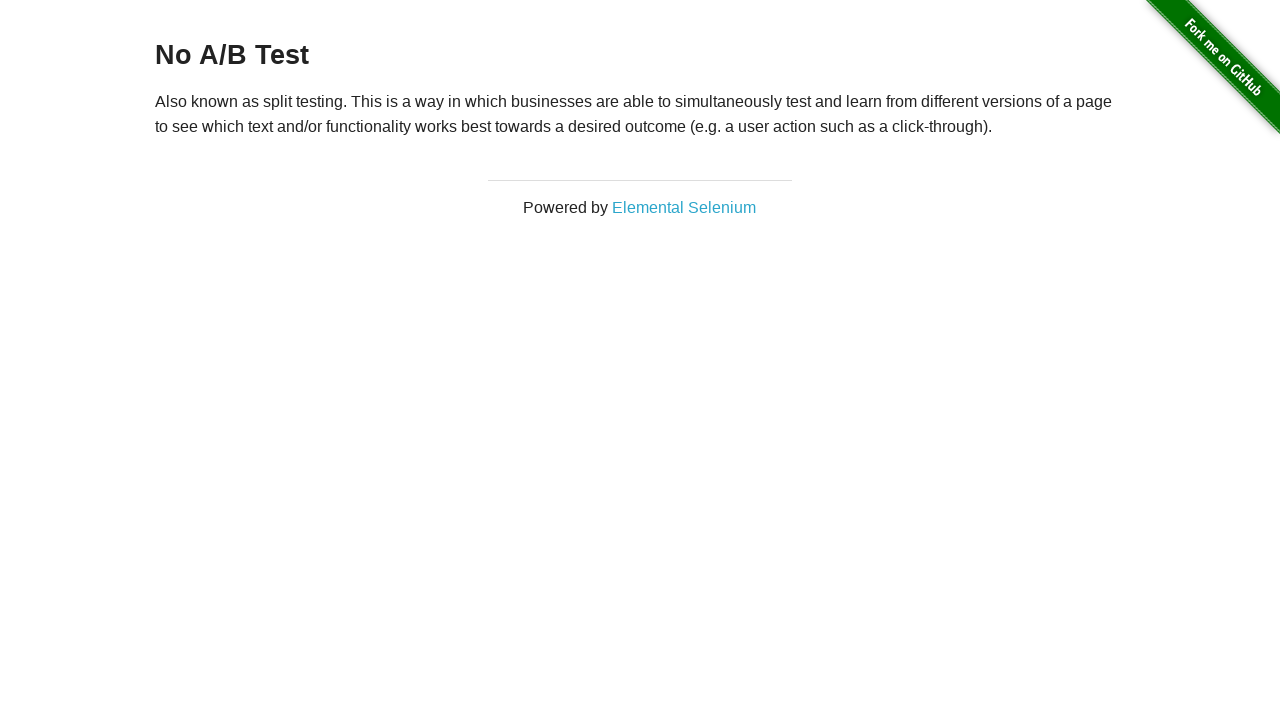